Tests an input form by filling in first name, last name, and email fields, submitting the form, then clicking on navigation links.

Starting URL: https://syntaxprojects.com/input-form-locator.php

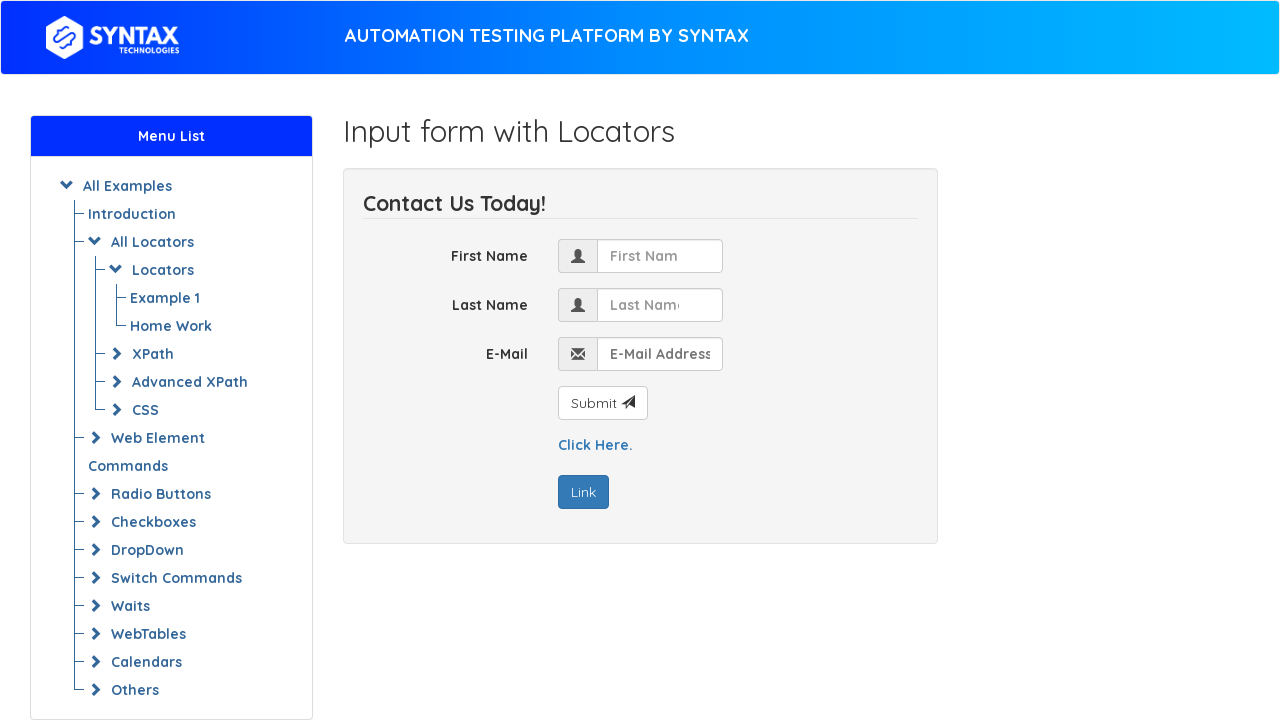

Filled first name field with 'Will' on input[name='first_name']
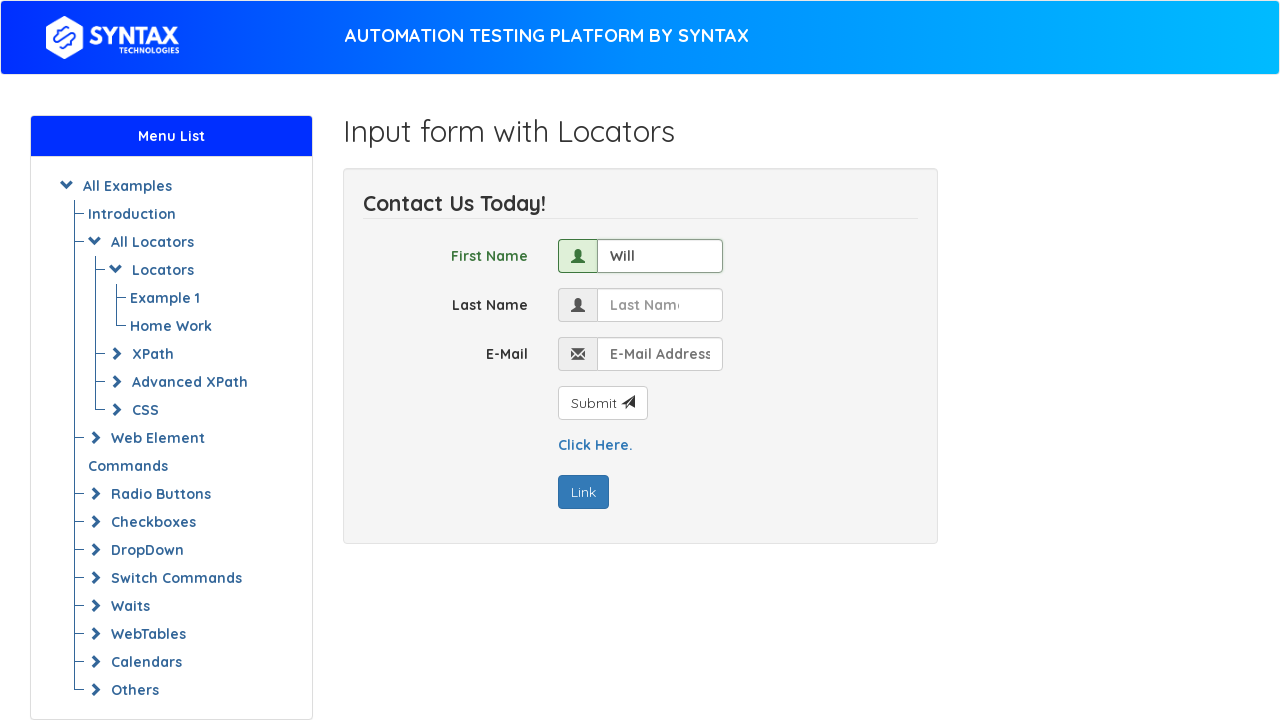

Filled last name field with 'Smith' on input[name='last_name']
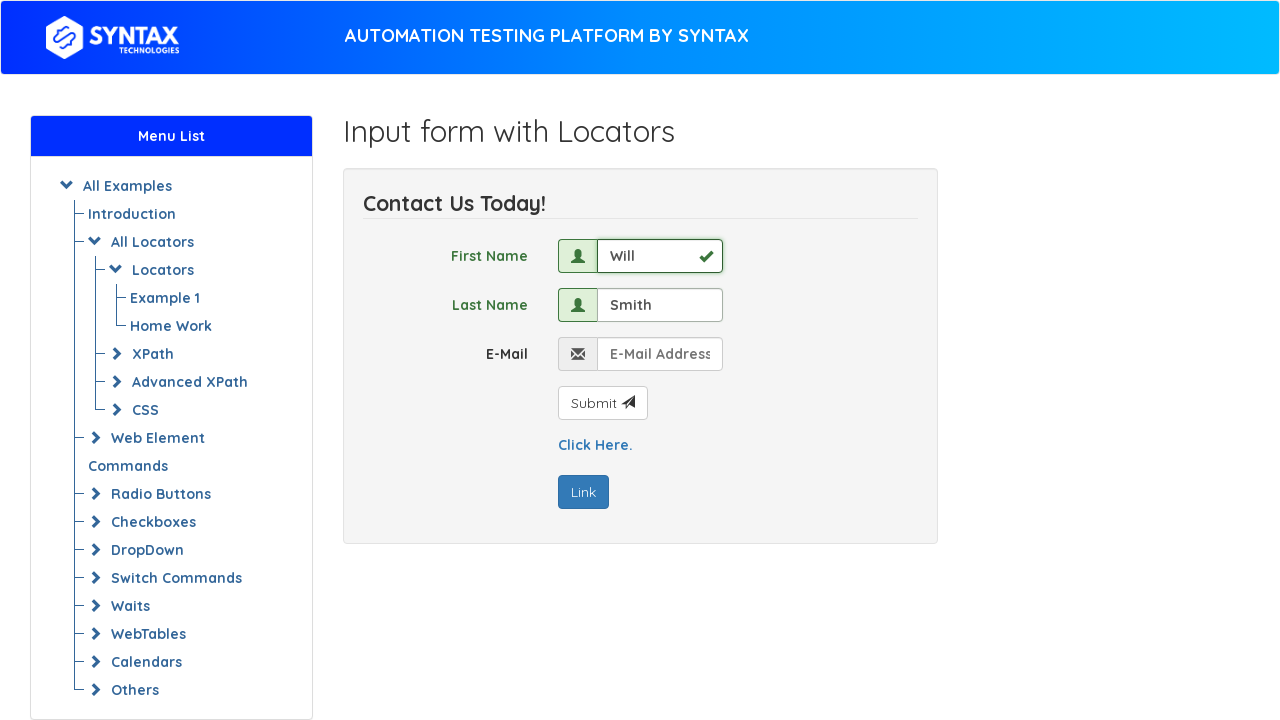

Filled email field with 'will.smith@gmail.com' on input[name='email']
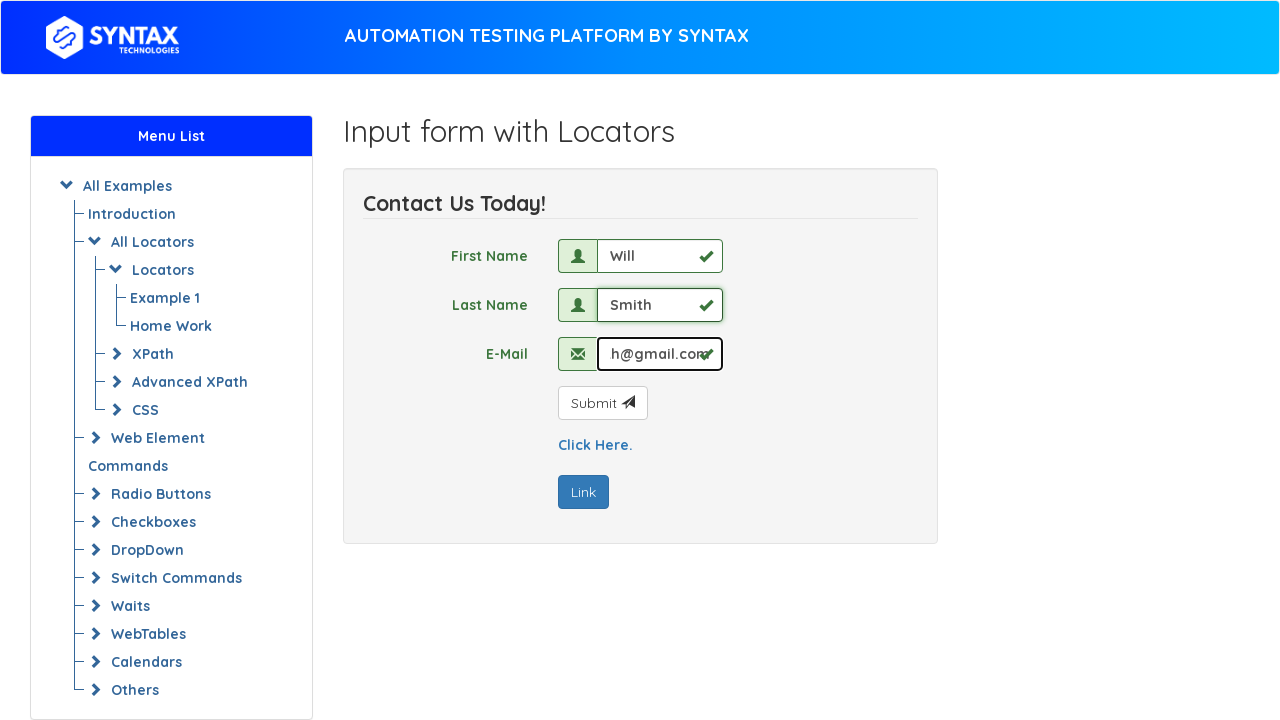

Clicked submit button to submit form at (602, 403) on #submit_button
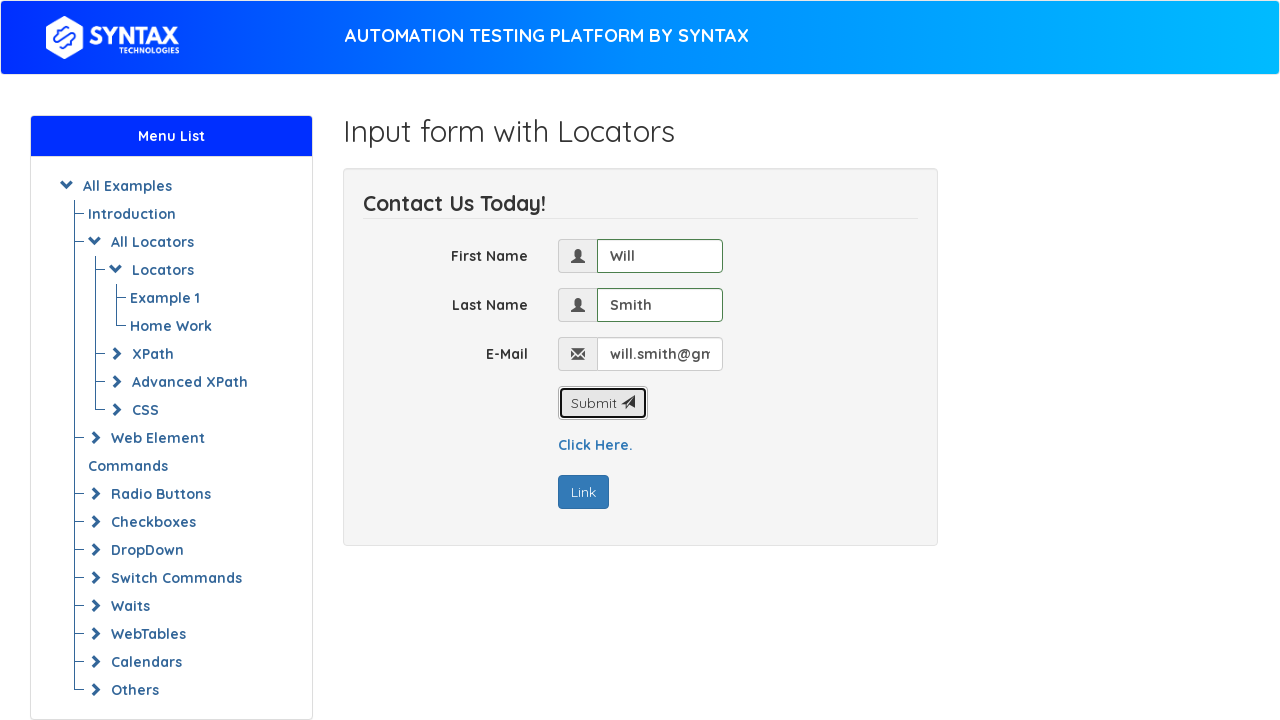

Page loaded after form submission
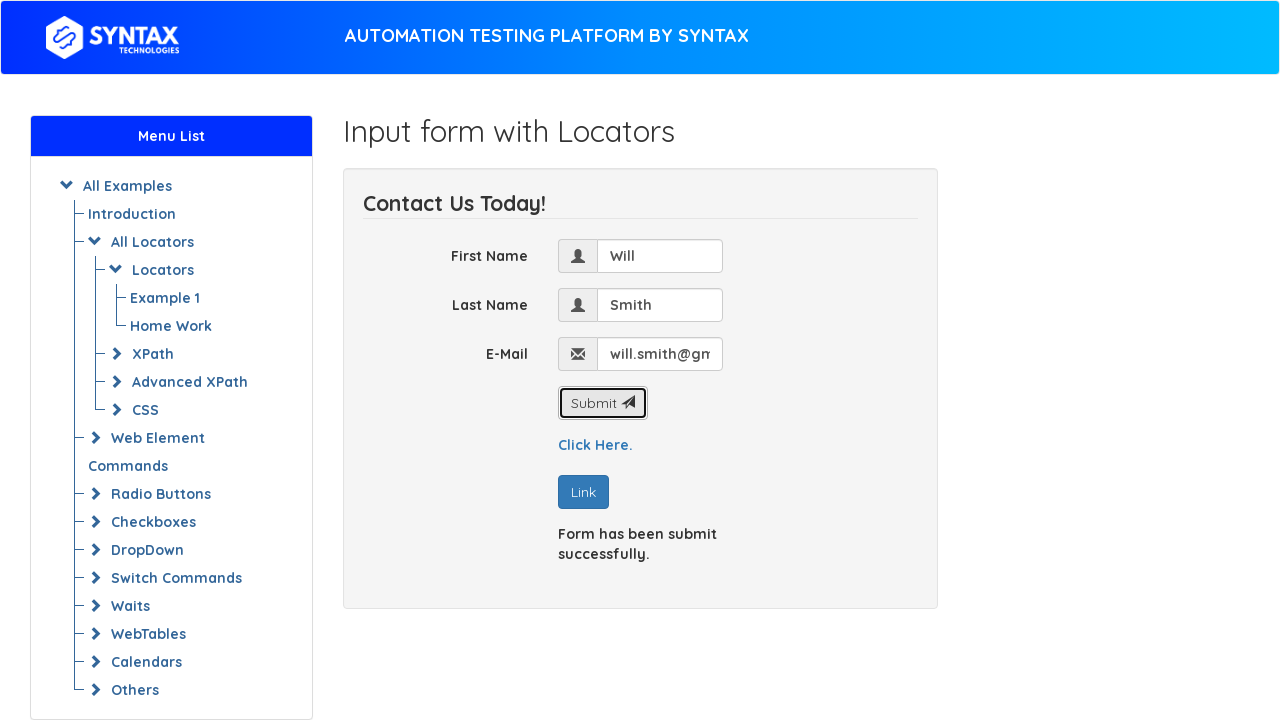

Clicked 'Click Here.' navigation link at (595, 445) on text=Click Here.
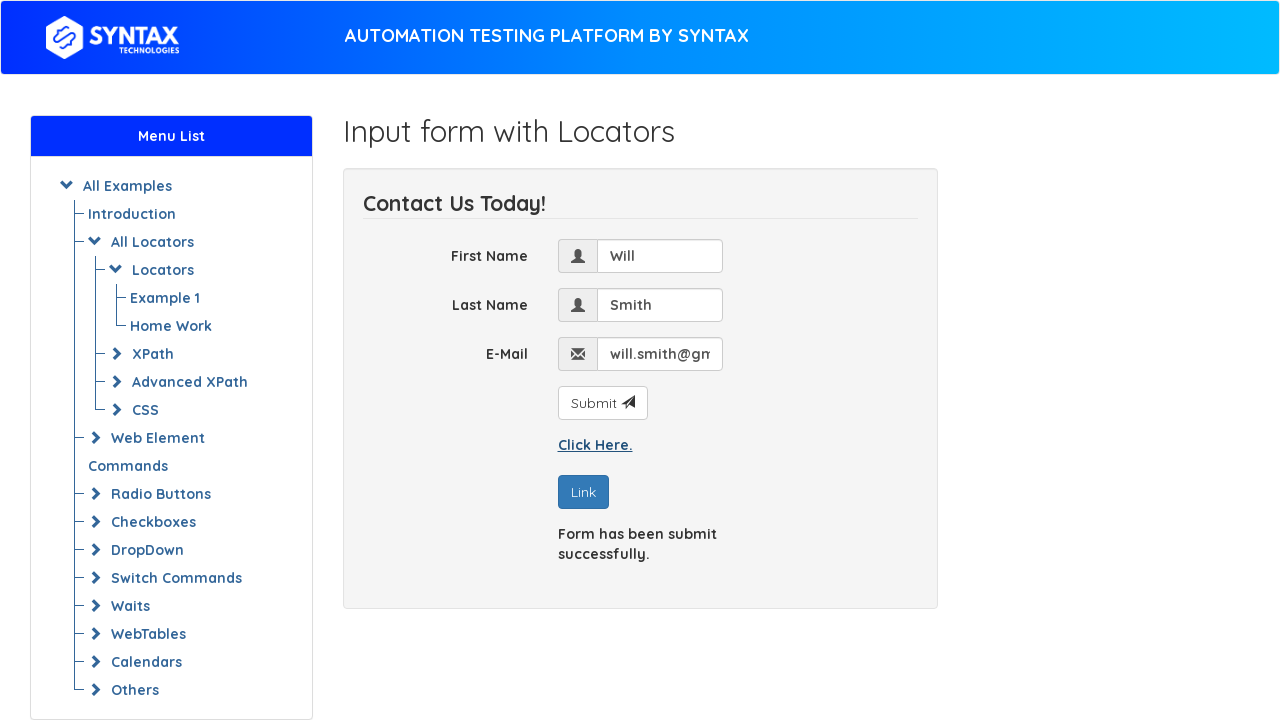

Page loaded after clicking 'Click Here.' link
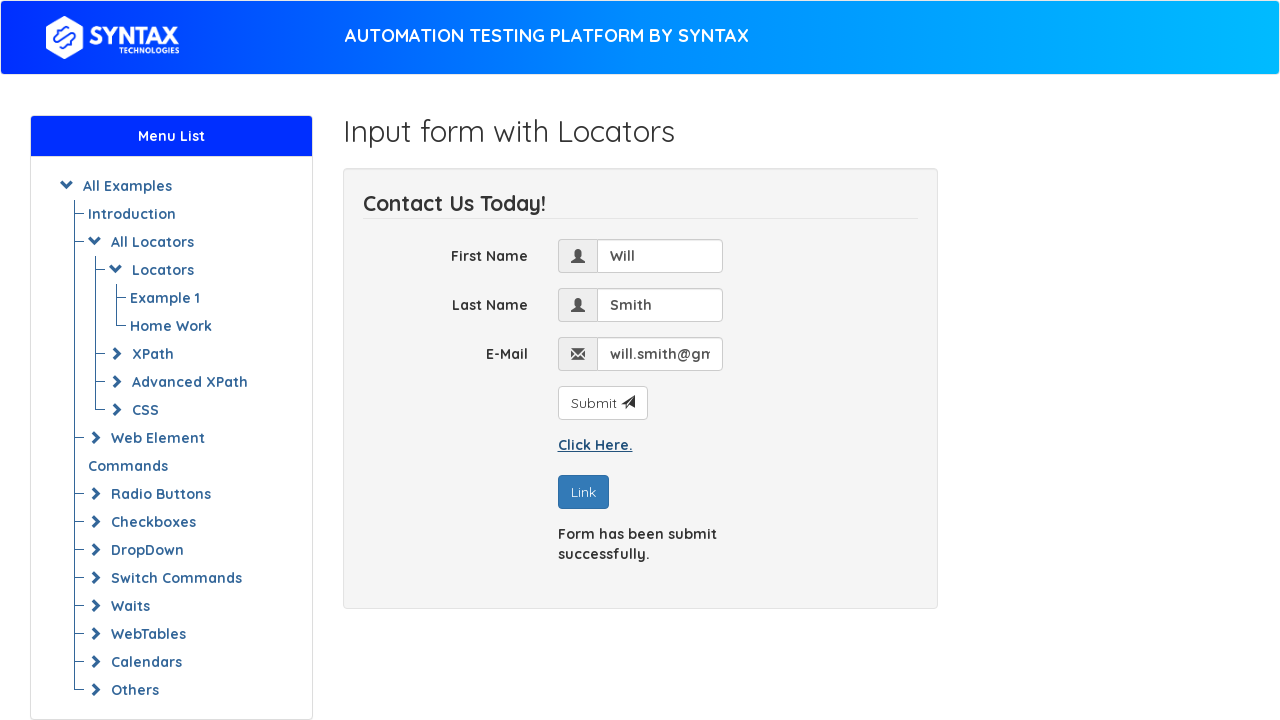

Clicked 'Link' navigation link at (583, 492) on text=Link
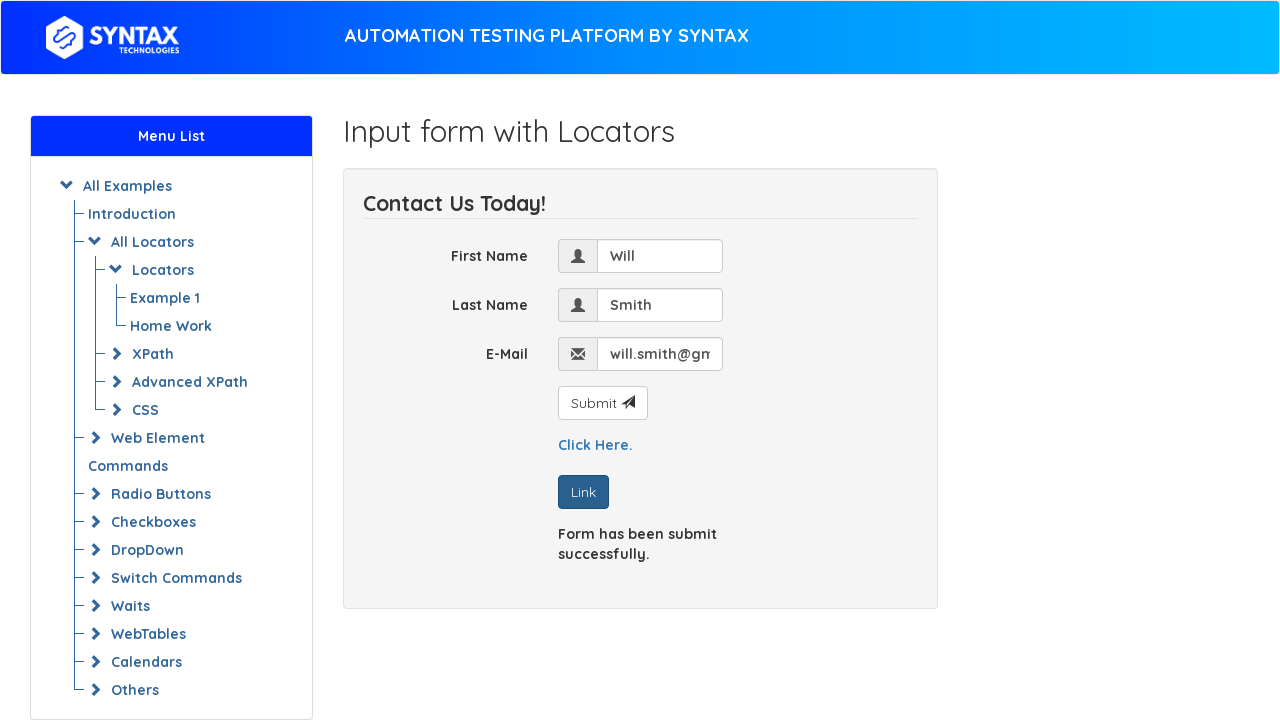

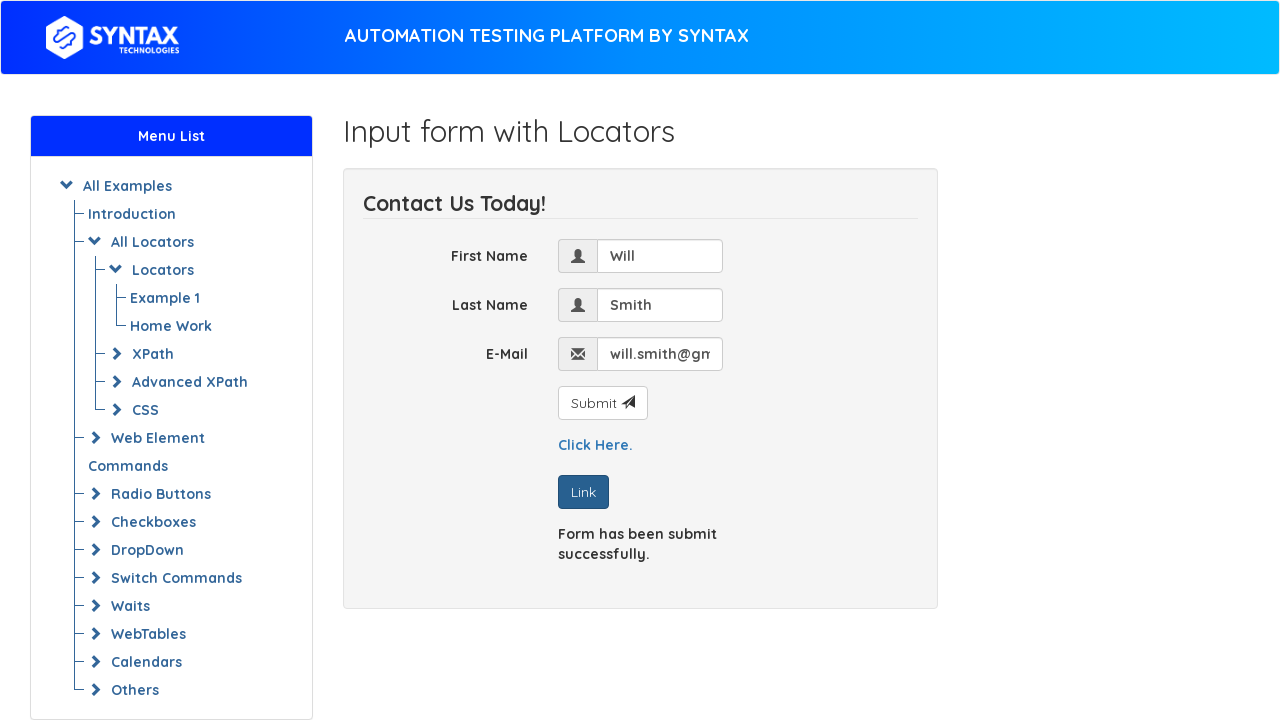